Tests a form that requires calculating the sum of two displayed numbers and selecting the result from a dropdown menu

Starting URL: https://suninjuly.github.io/selects1.html

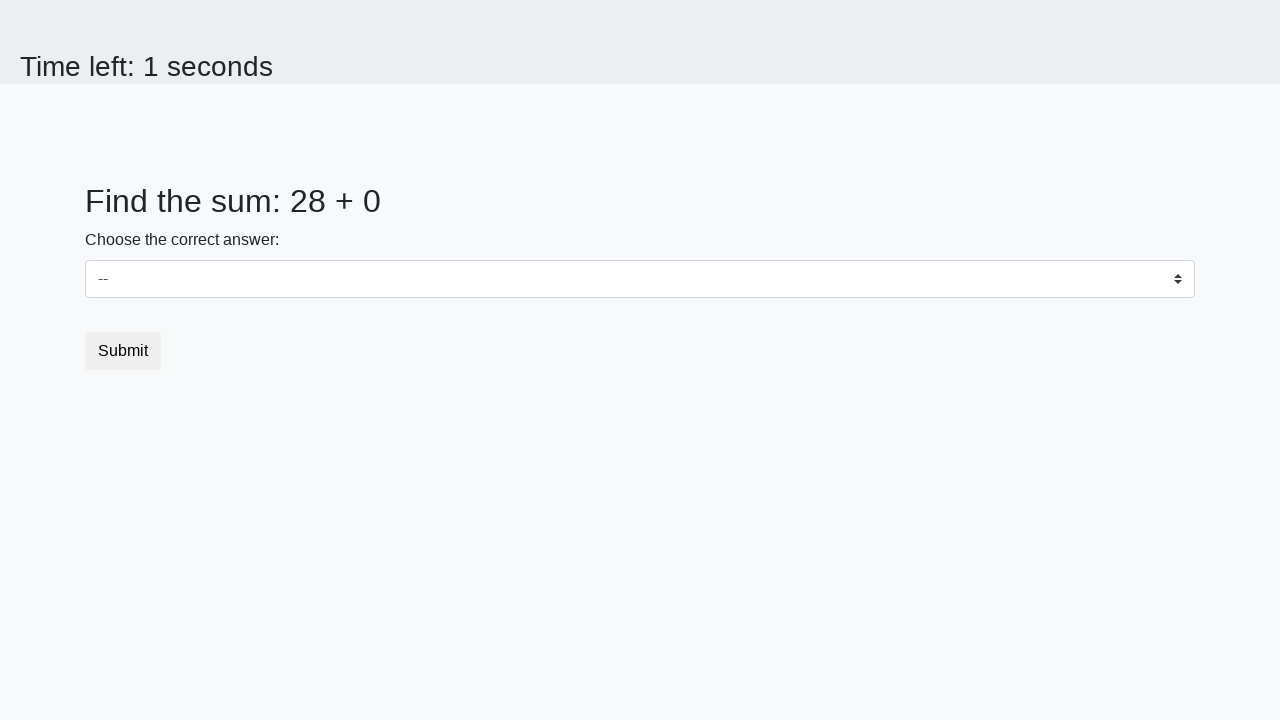

Located the first number element (#num1)
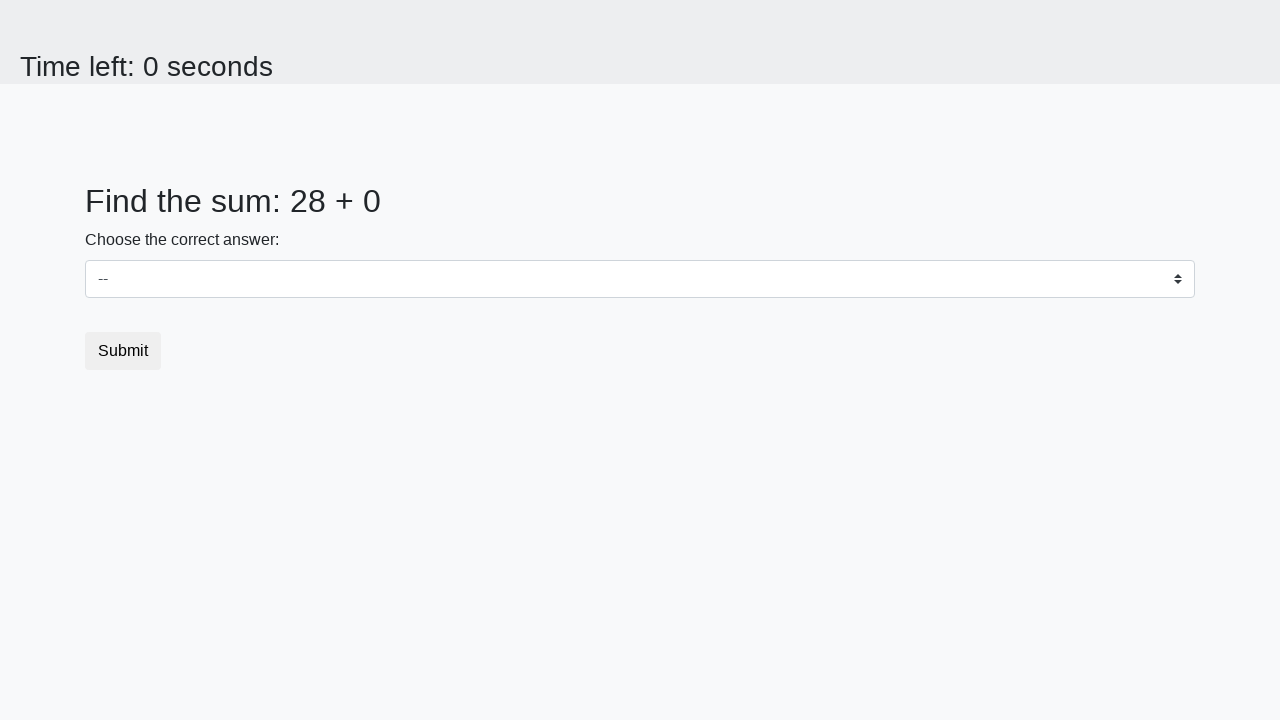

Retrieved text content of first number
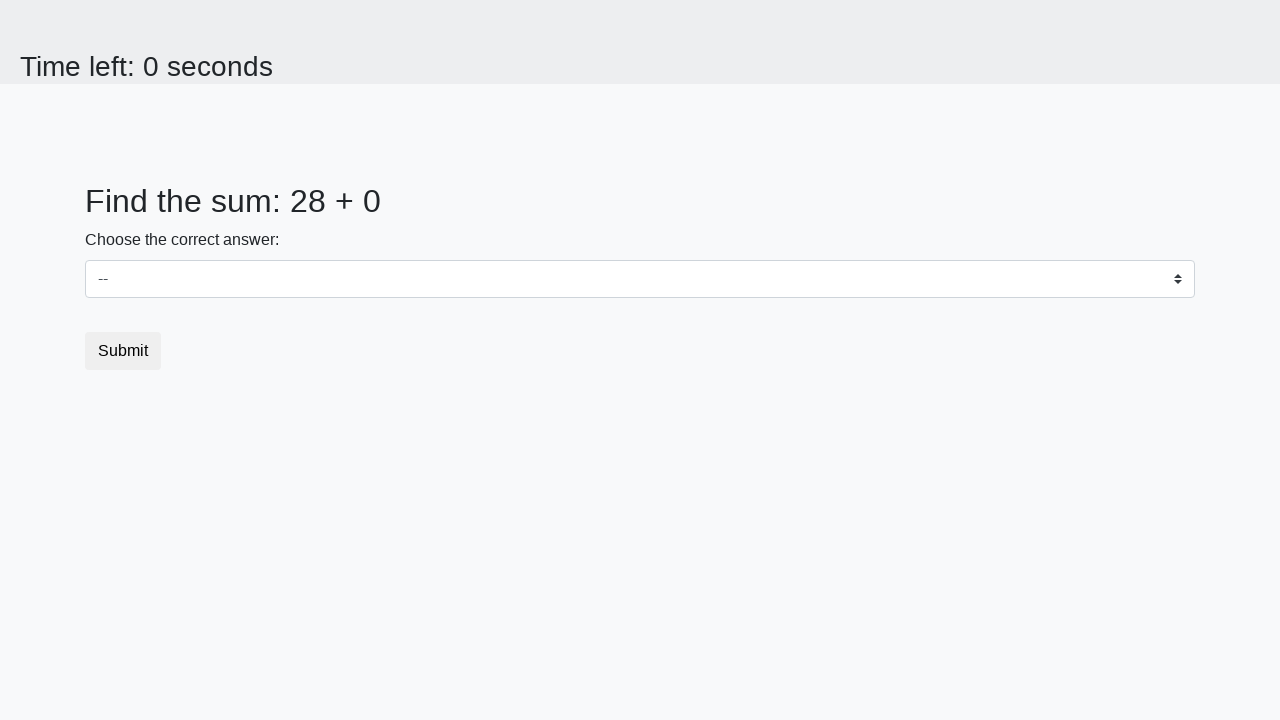

Located the second number element (#num2)
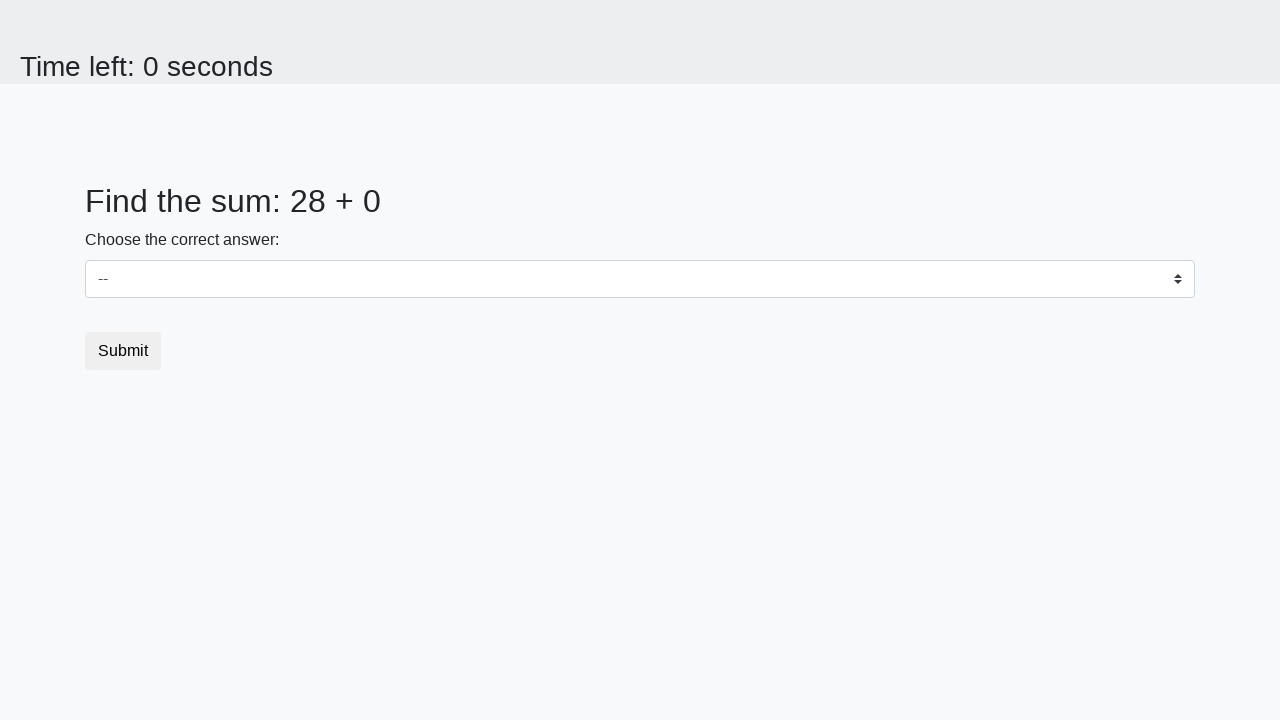

Retrieved text content of second number
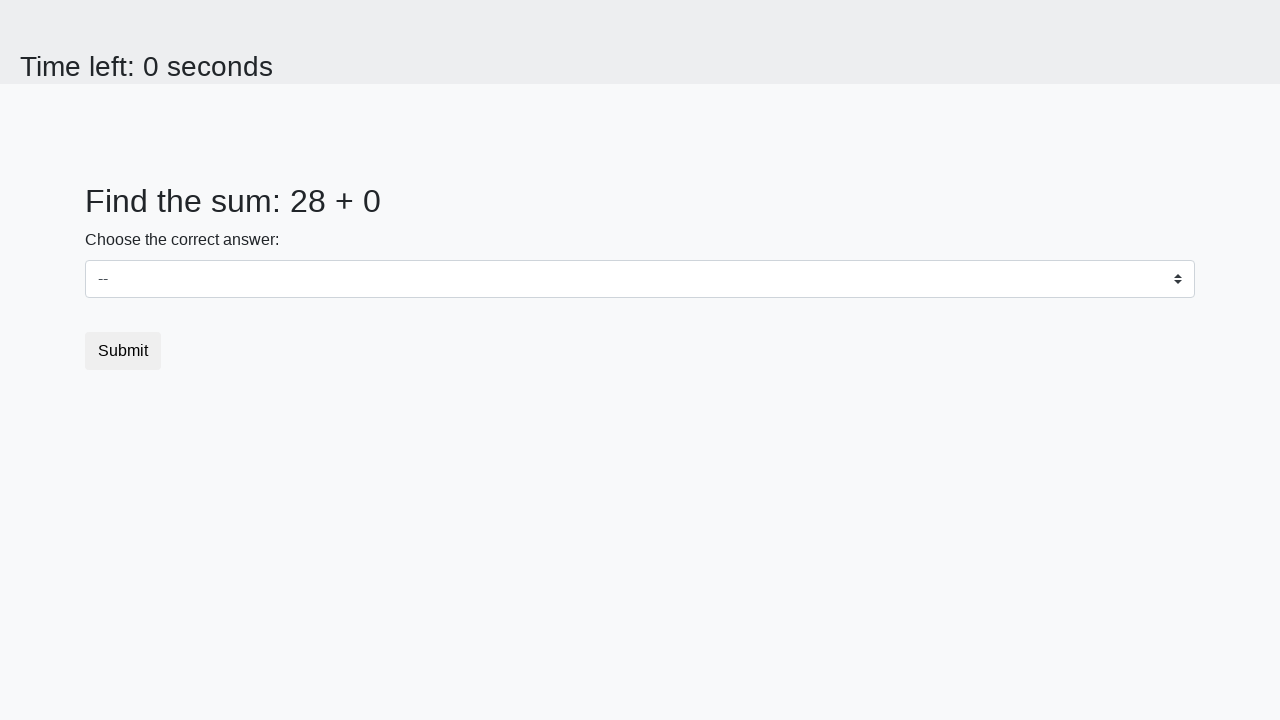

Calculated sum of the two numbers: 28
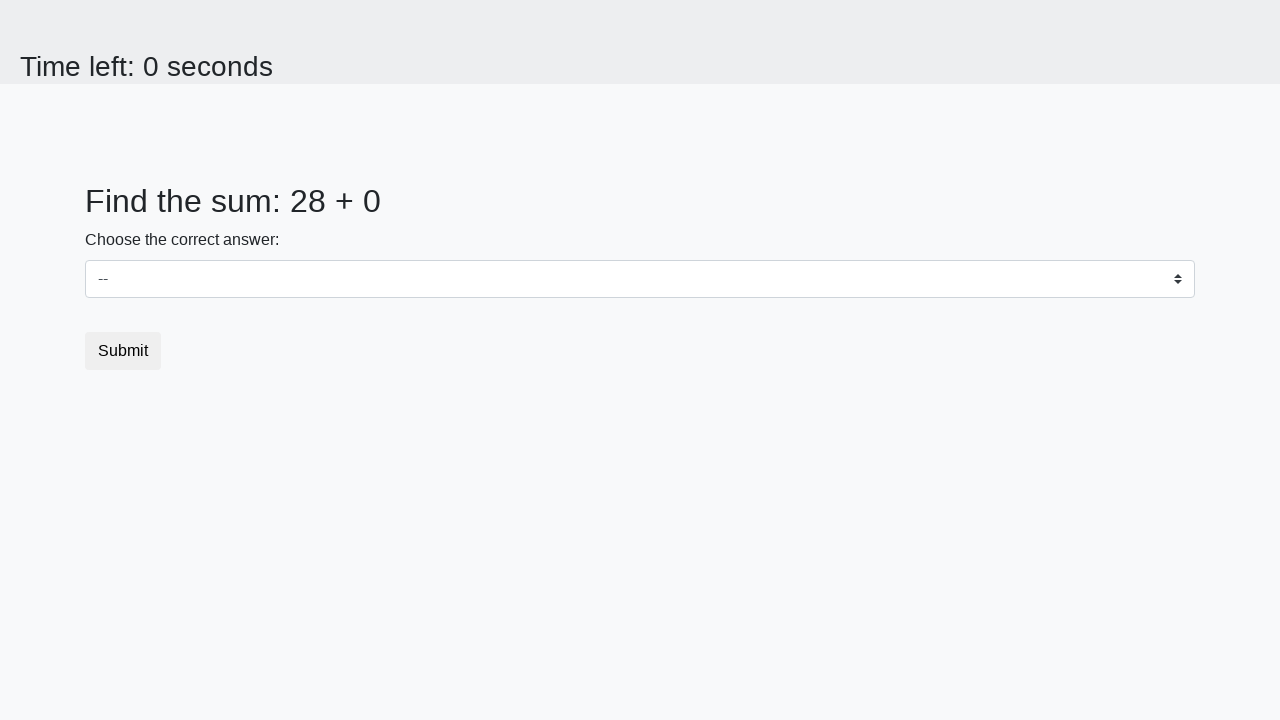

Selected the sum value '28' from the dropdown menu on select
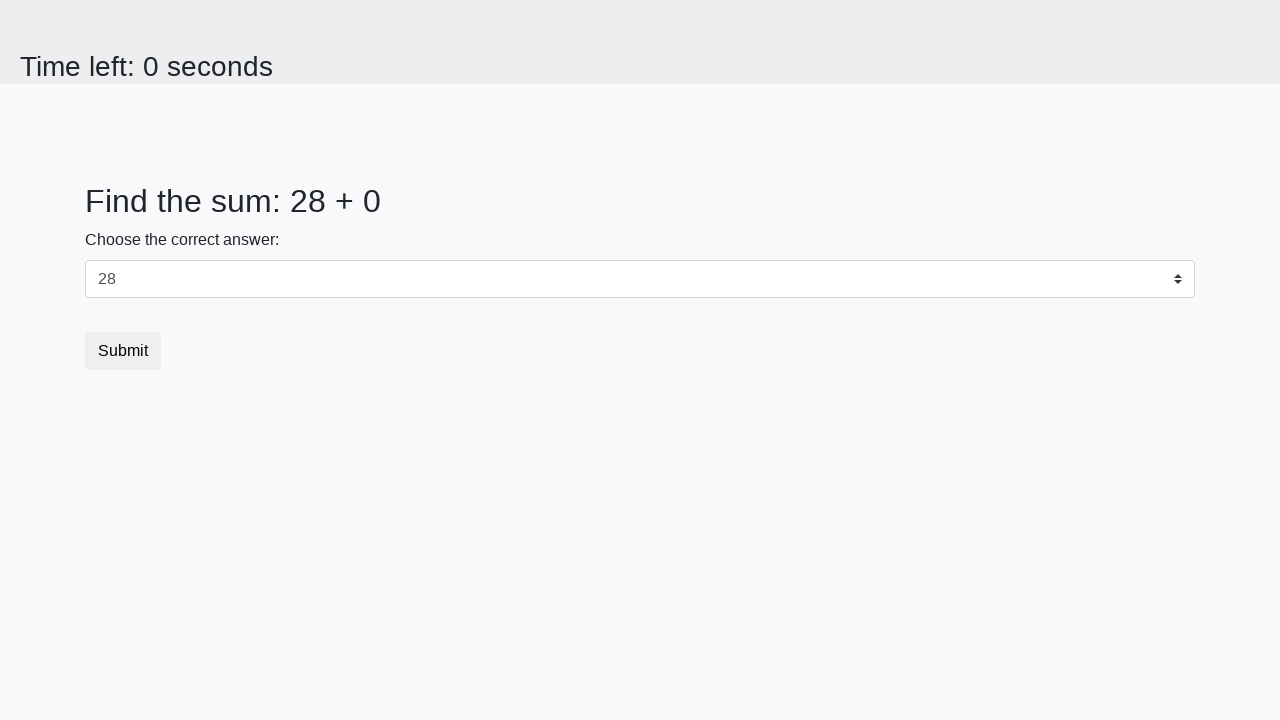

Clicked the submit button at (123, 351) on .btn
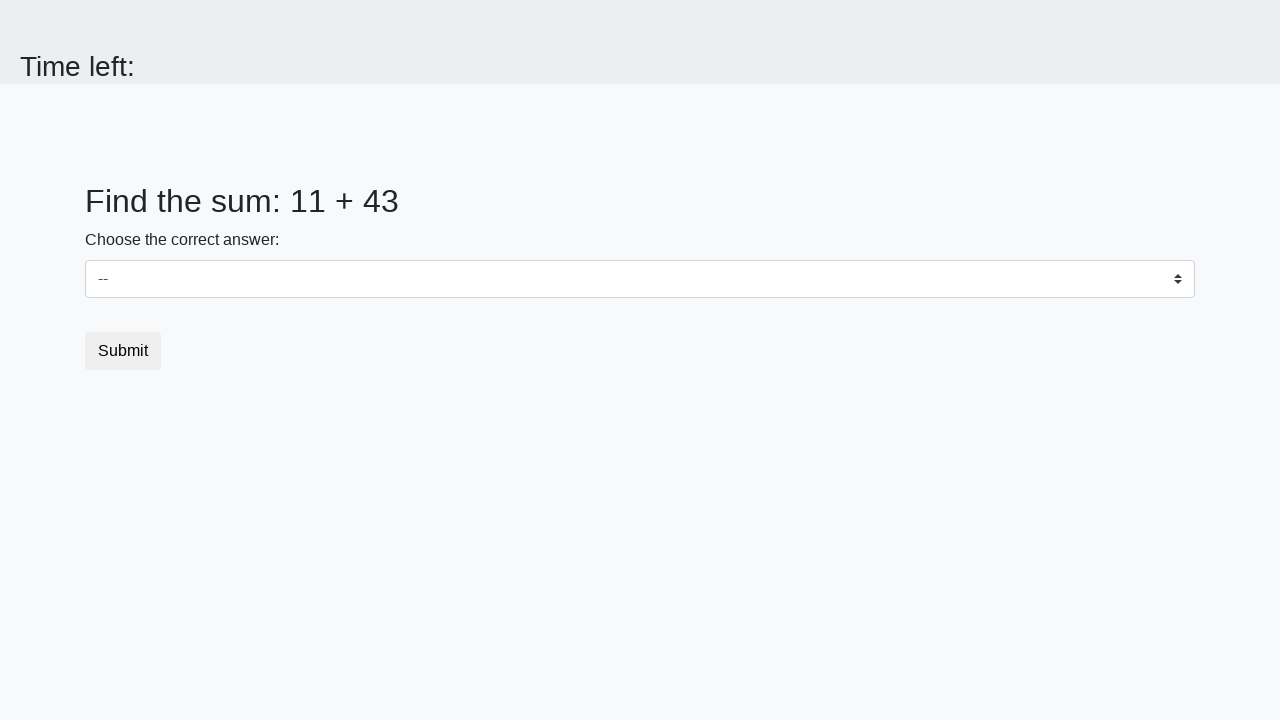

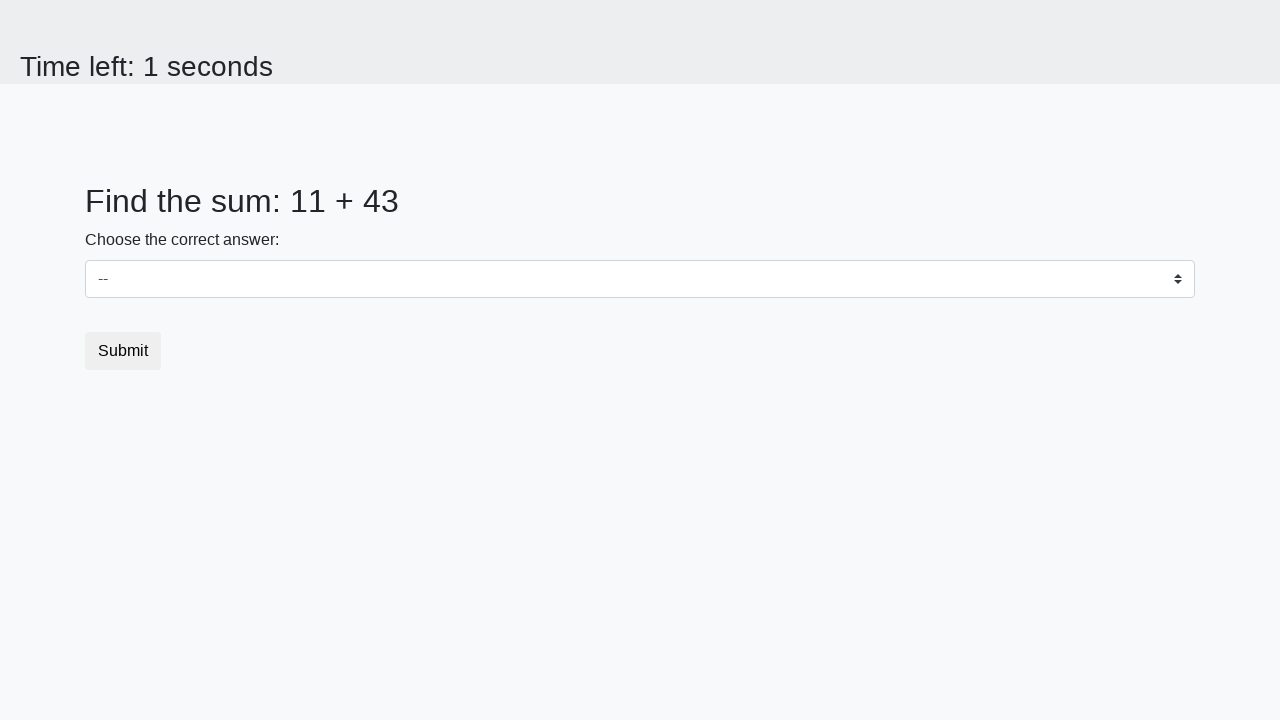